Tests employee table functionality by navigating to Demo Tables page and extracting employee information including first names, unique last names, and first names where username length exceeds 6 characters

Starting URL: http://automationbykrishna.com/

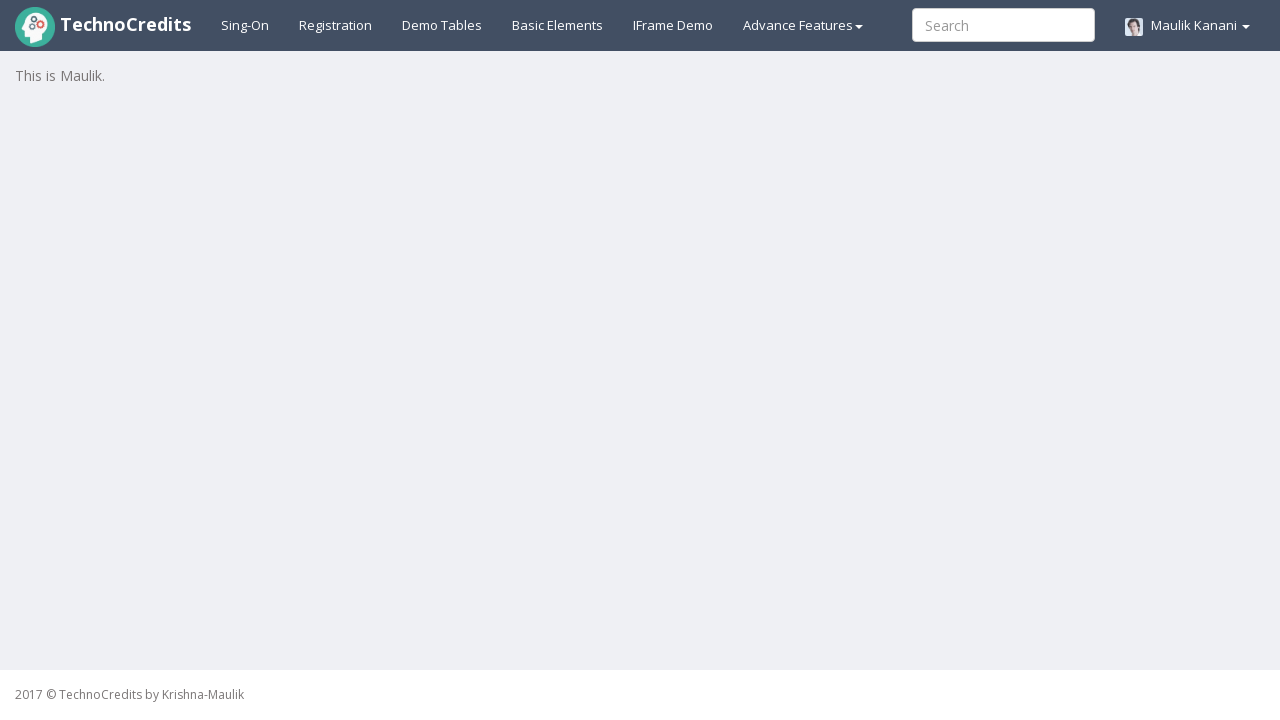

Clicked Demo Tables link to navigate to tables page at (442, 25) on a:text('Demo Tables')
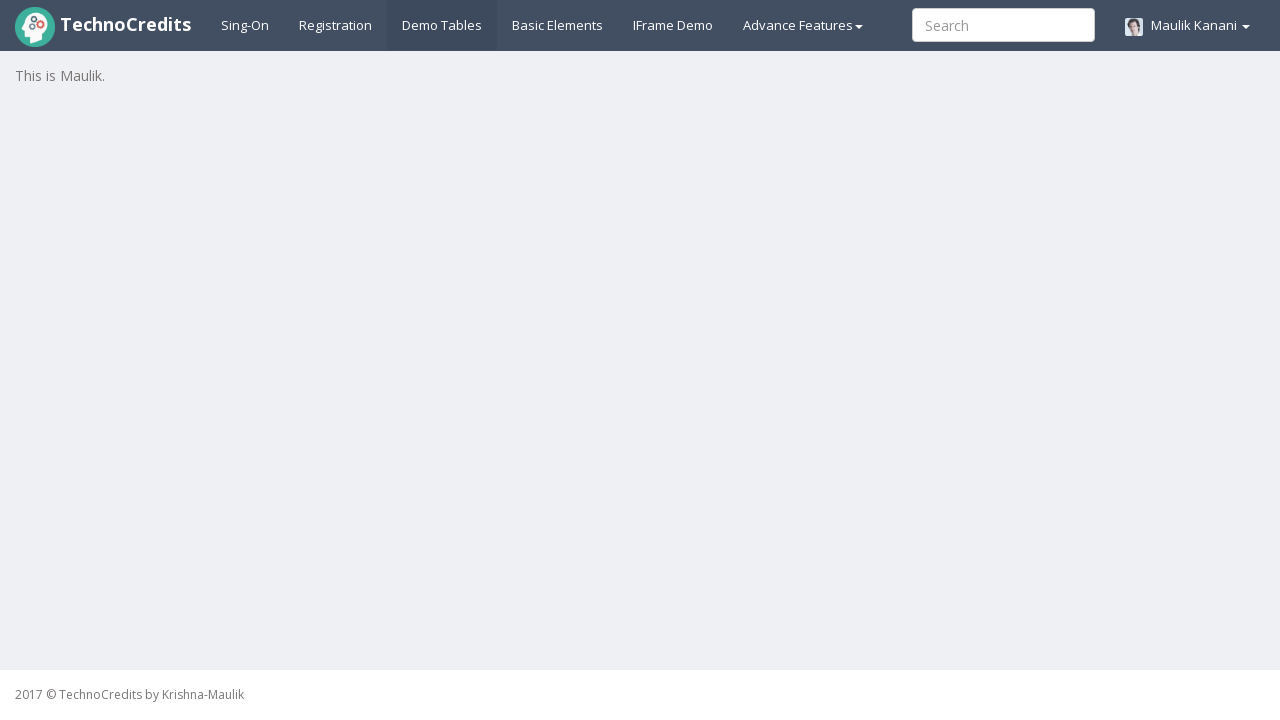

Employee table loaded and became visible
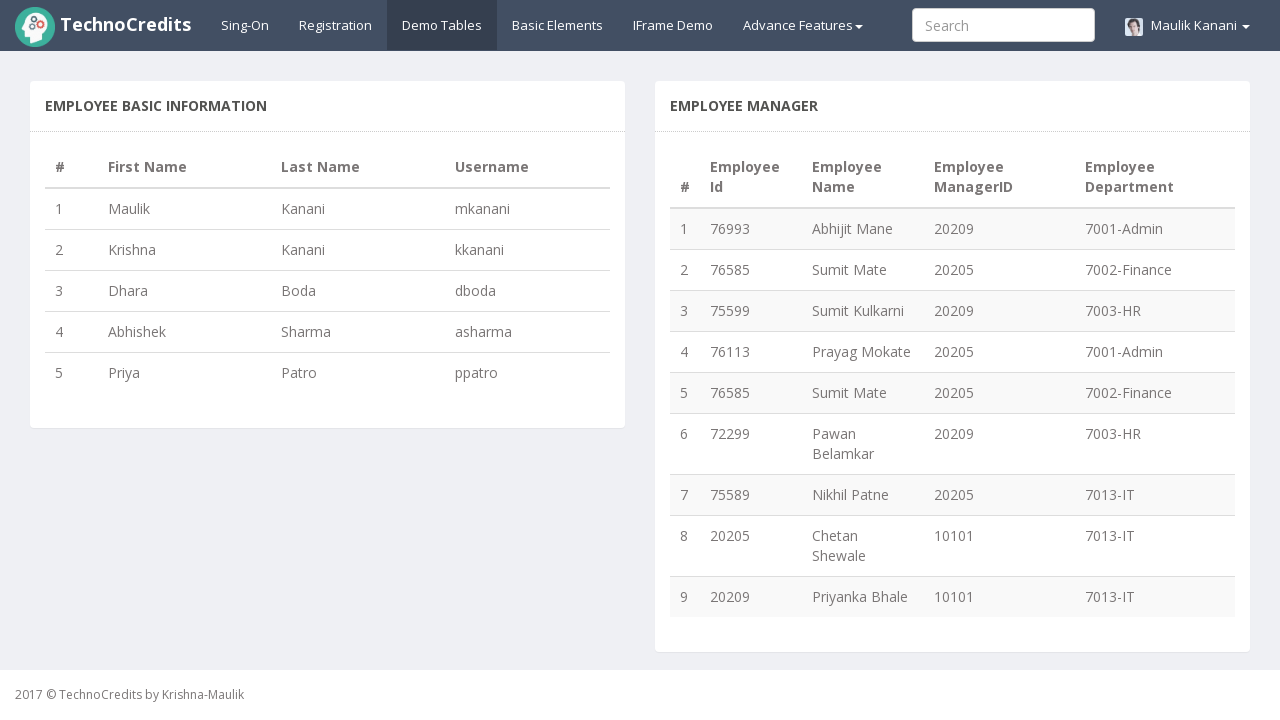

Located all employee first name elements in table
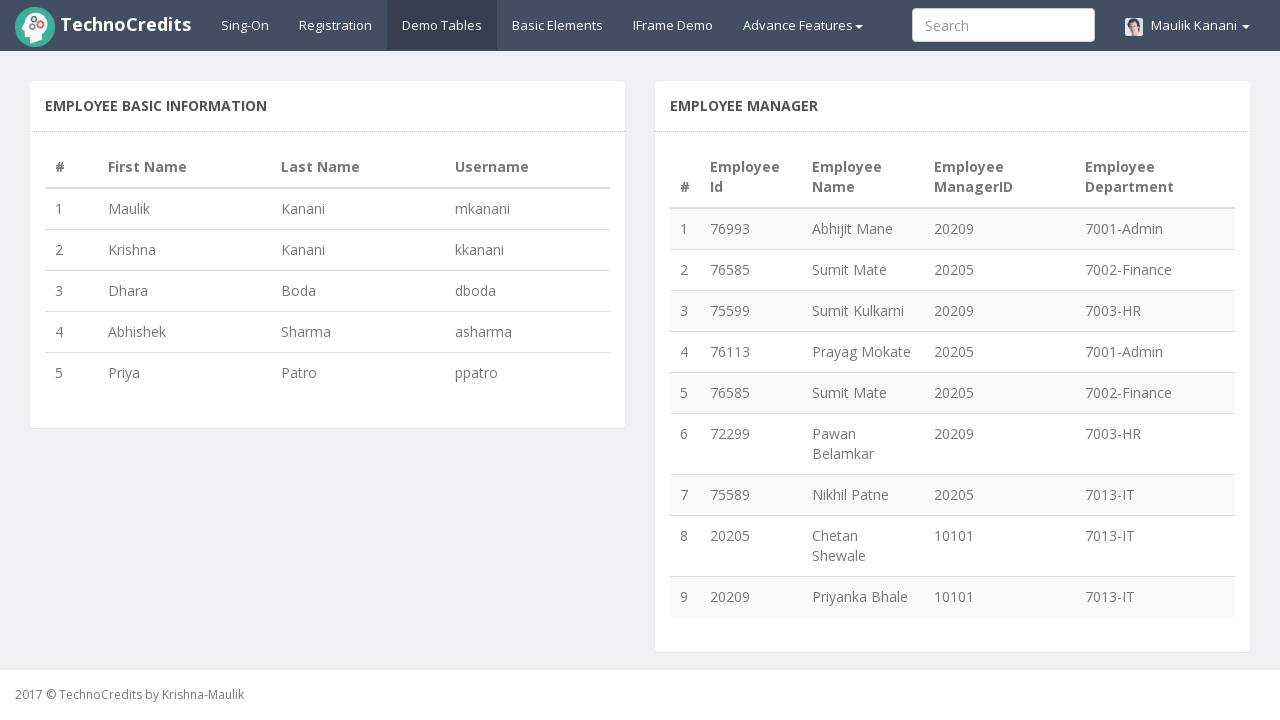

Extracted 5 employee first names
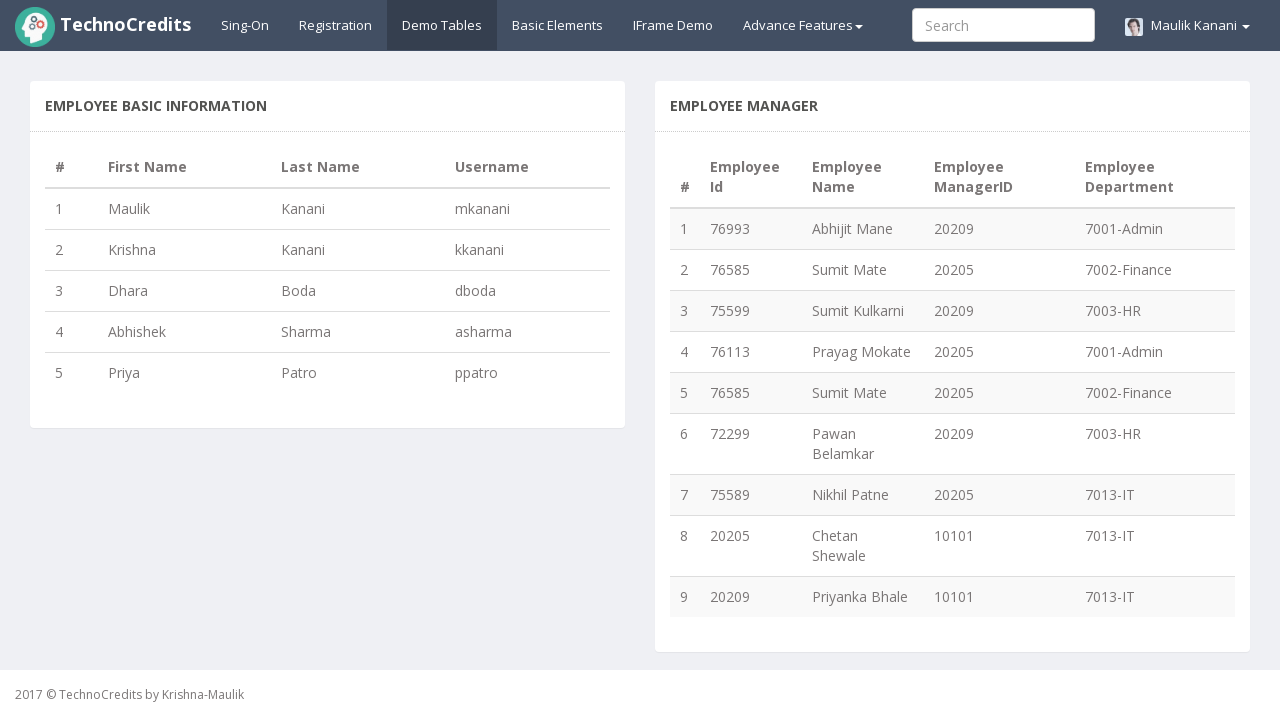

Located all employee last name elements in table
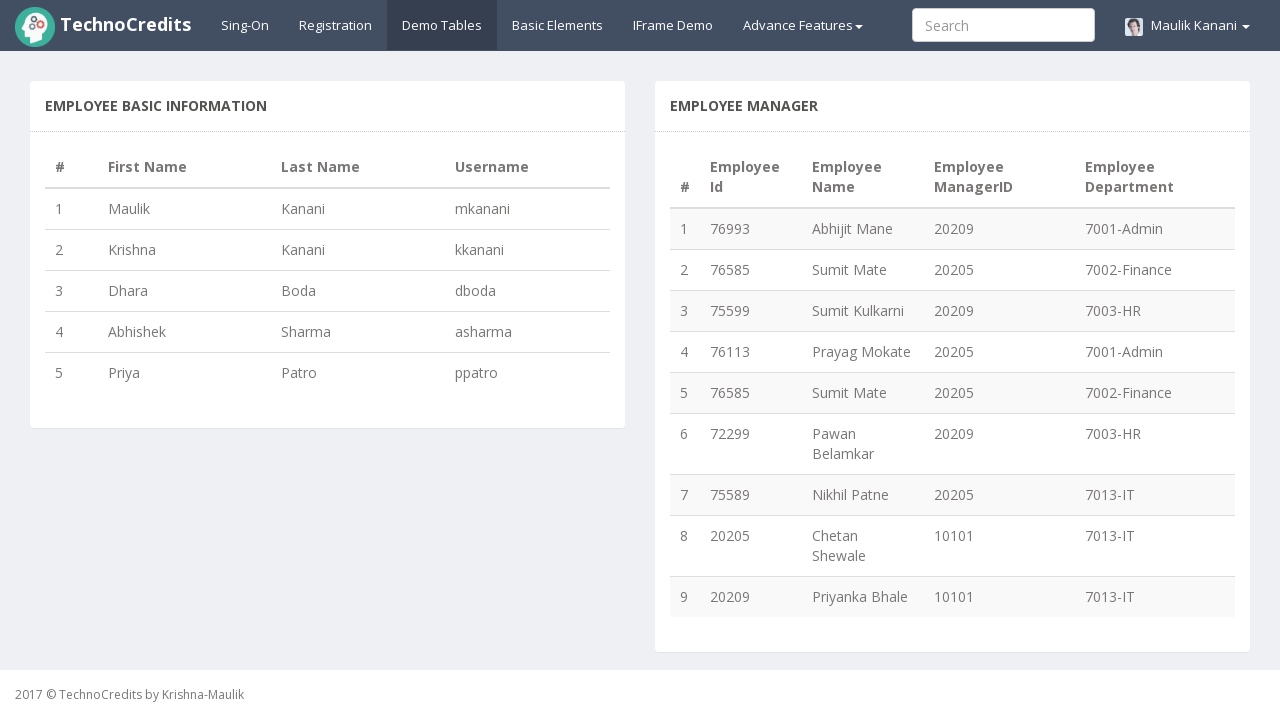

Extracted 4 unique employee last names
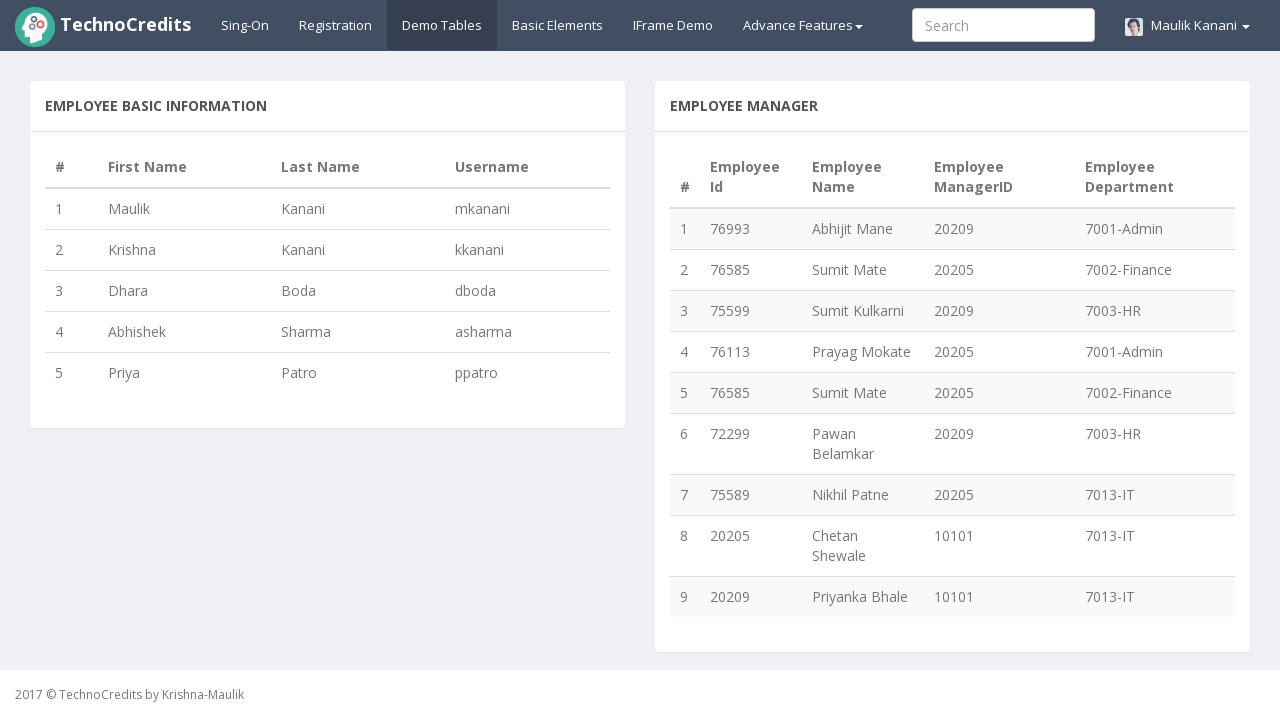

Located 5 total employee rows in table
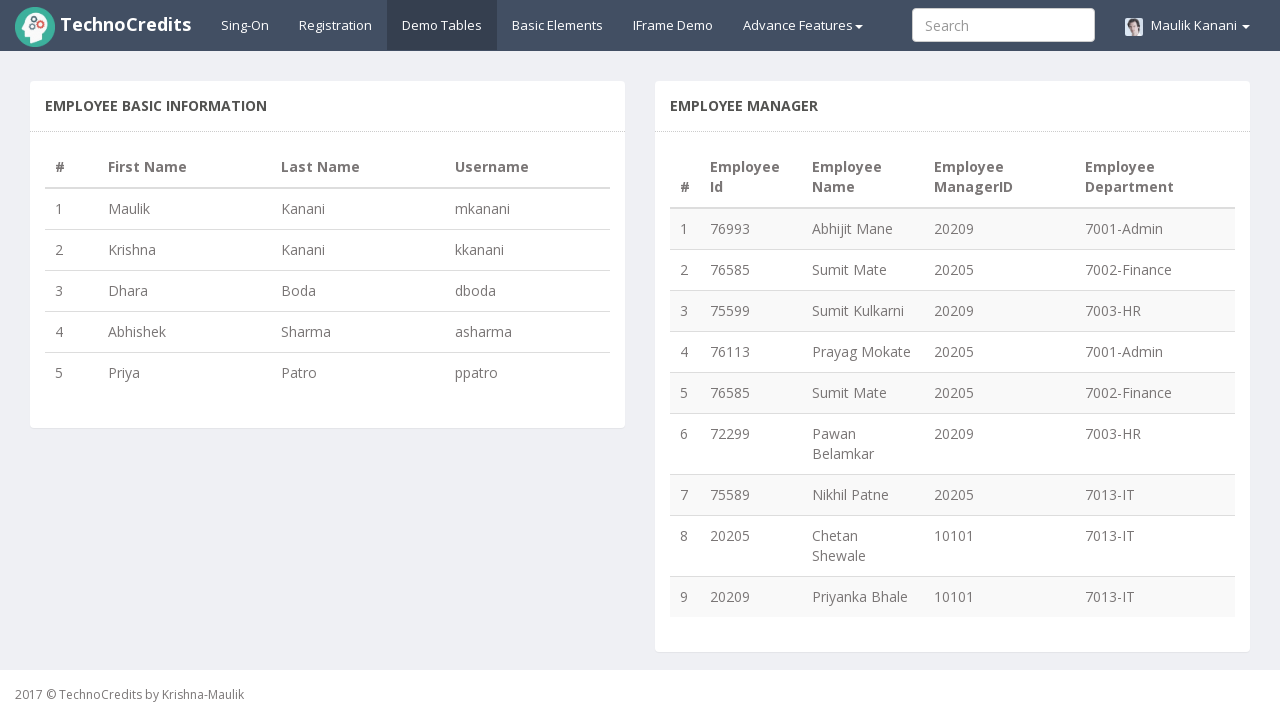

Filtered and extracted 3 first names where username length exceeds 6 characters
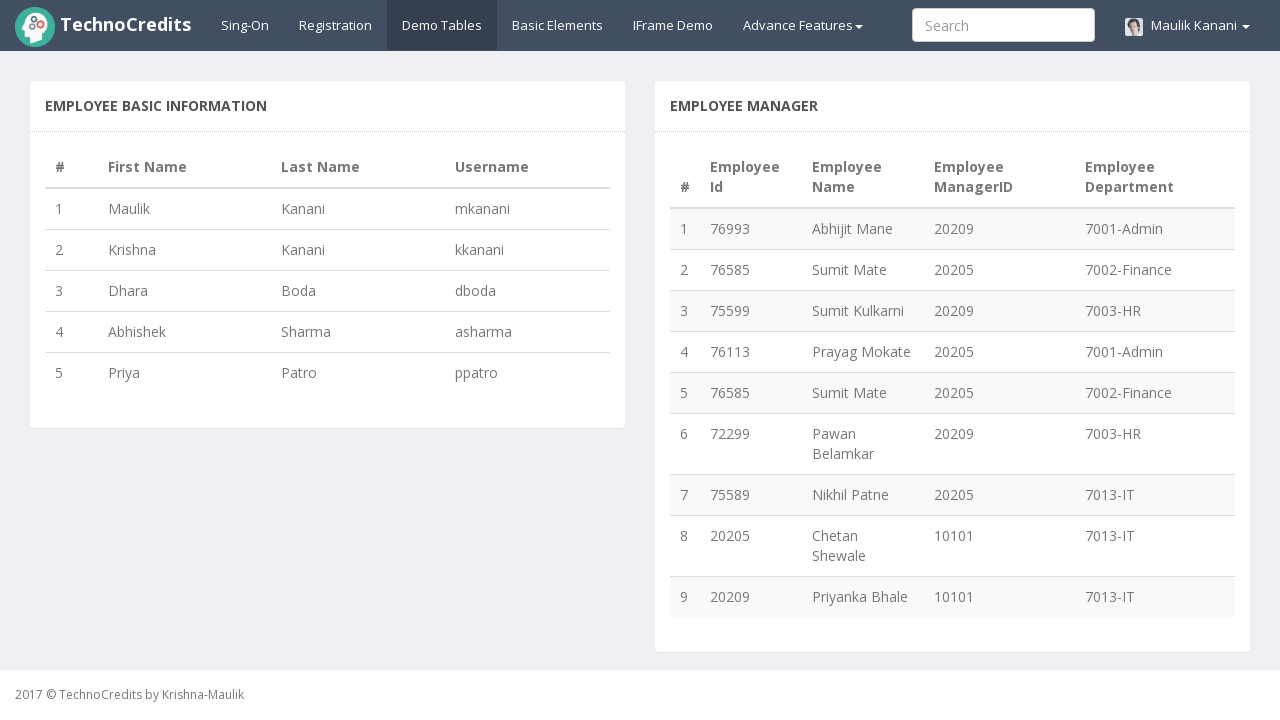

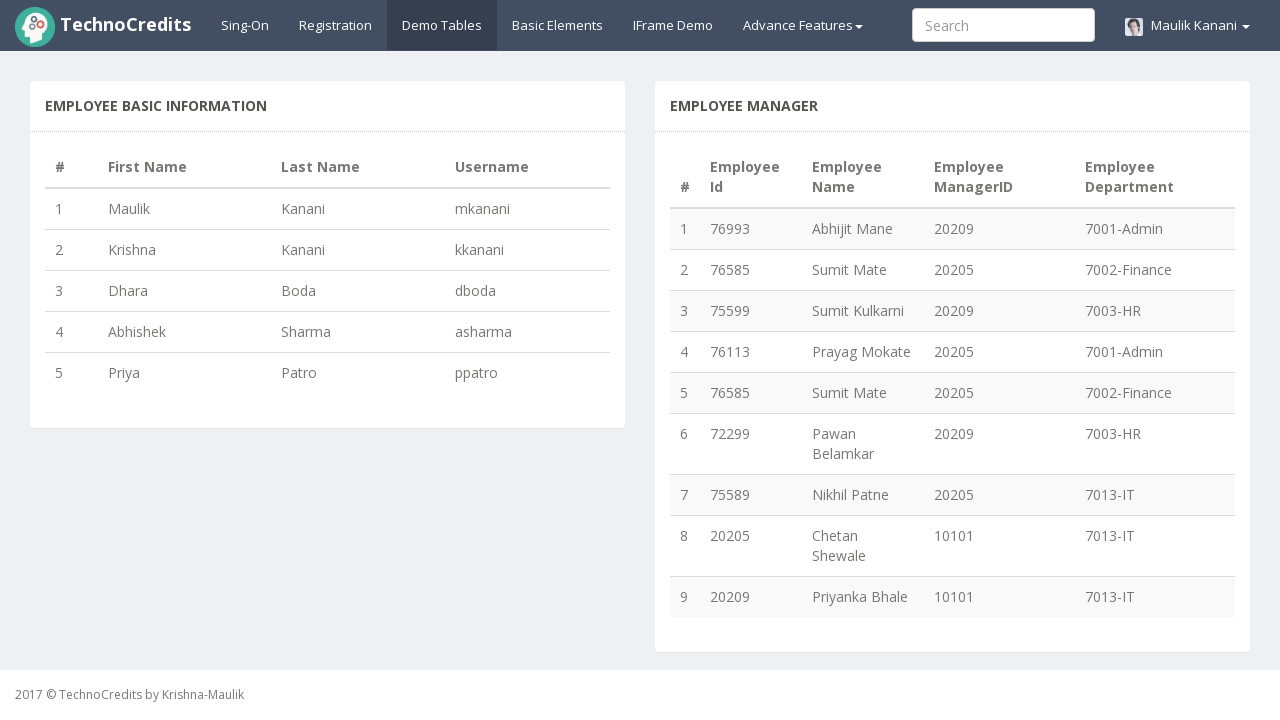